Tests that the clear completed button displays correct text

Starting URL: https://demo.playwright.dev/todomvc

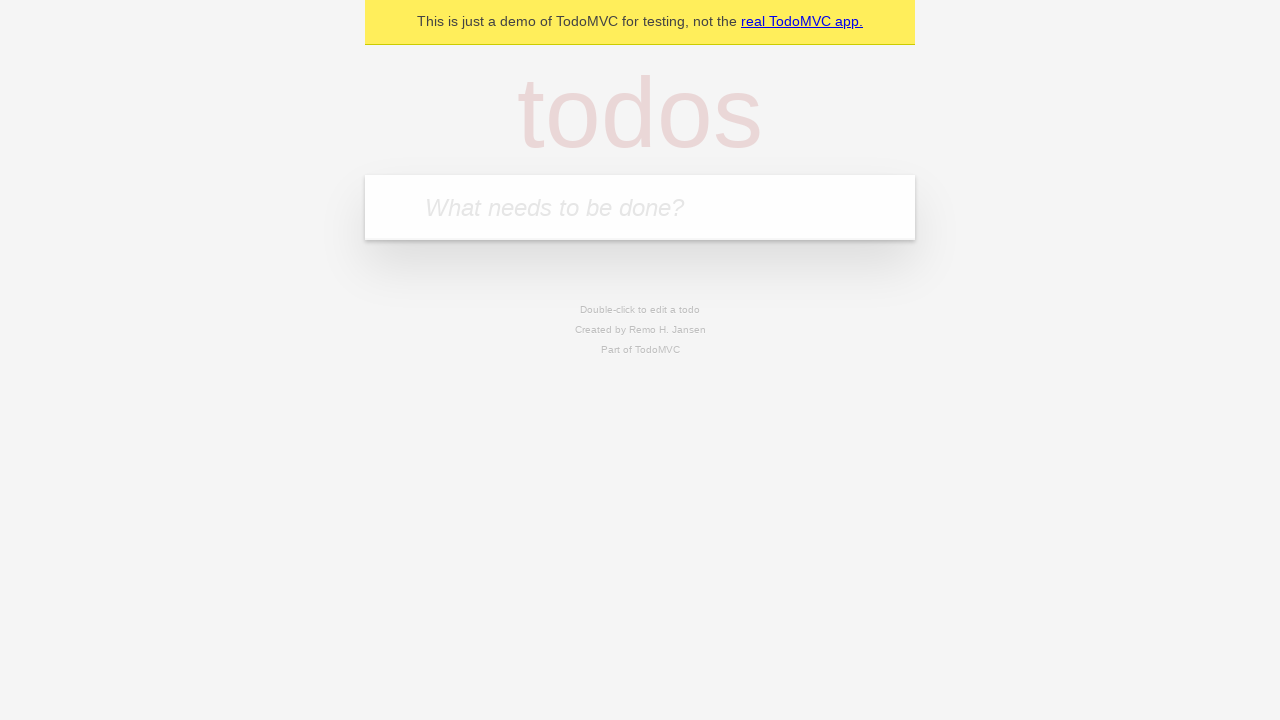

Filled new todo input with 'buy some cheese' on .new-todo
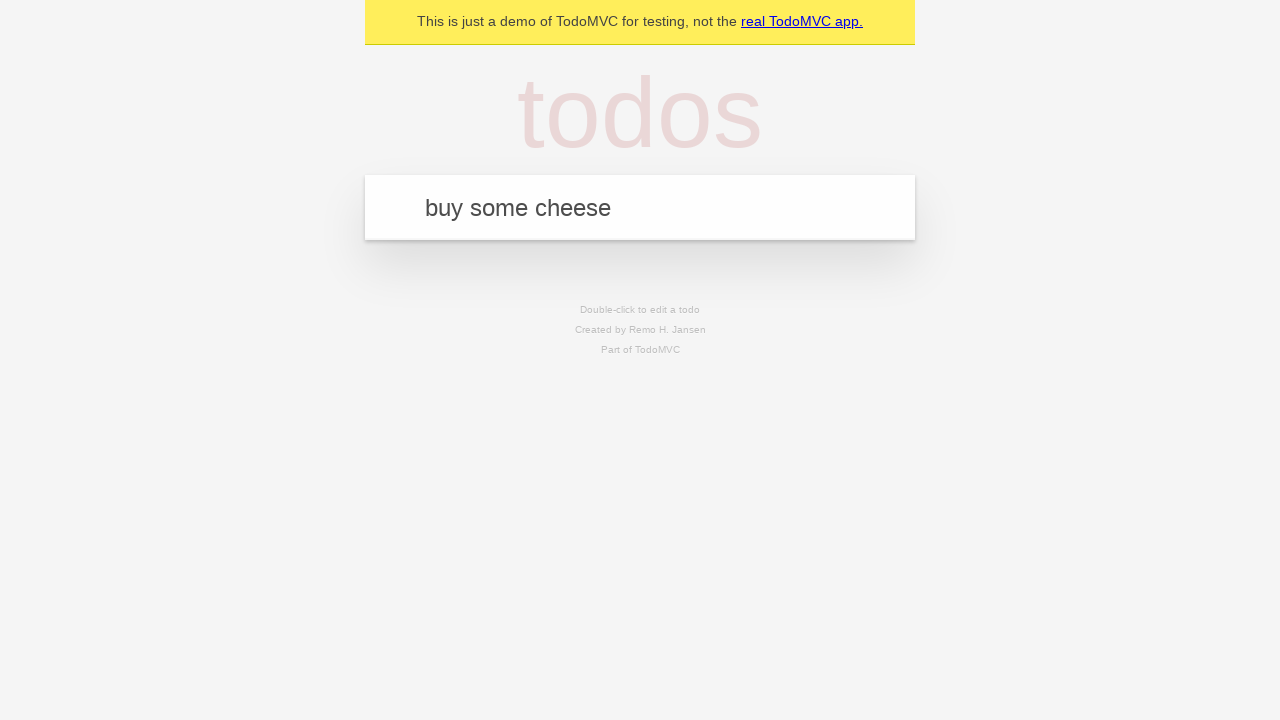

Pressed Enter to create first todo on .new-todo
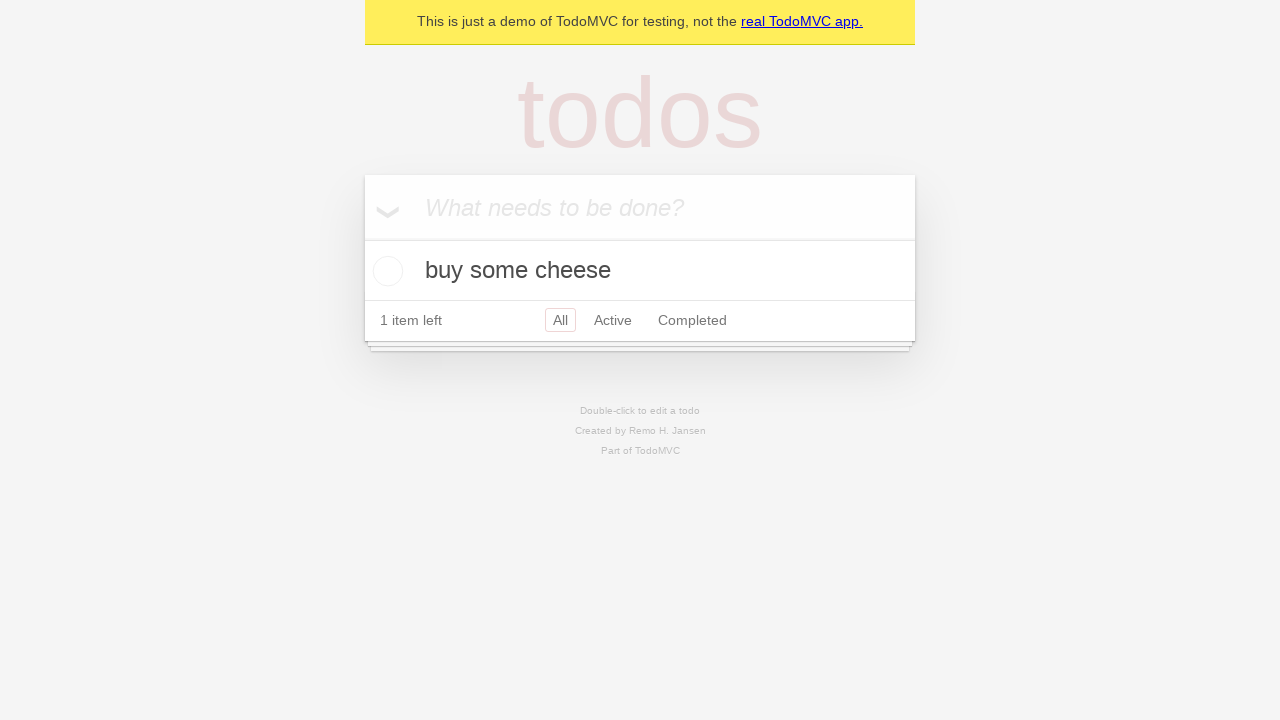

Filled new todo input with 'feed the cat' on .new-todo
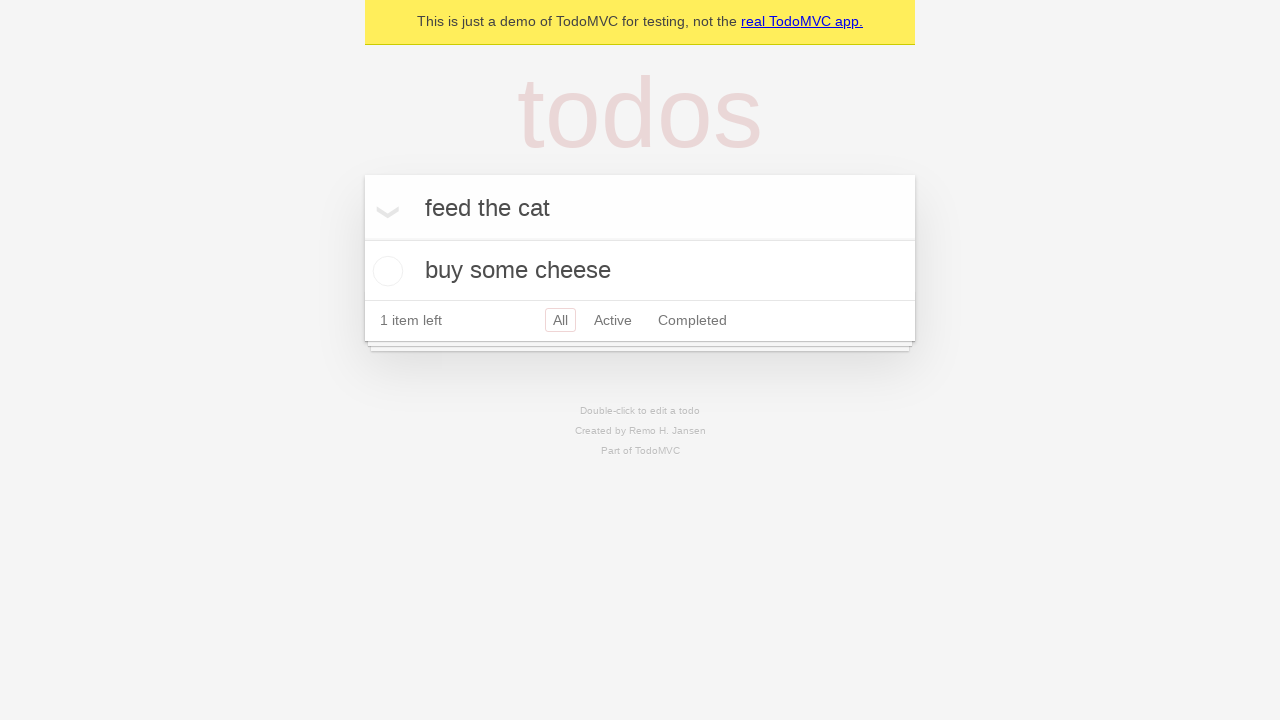

Pressed Enter to create second todo on .new-todo
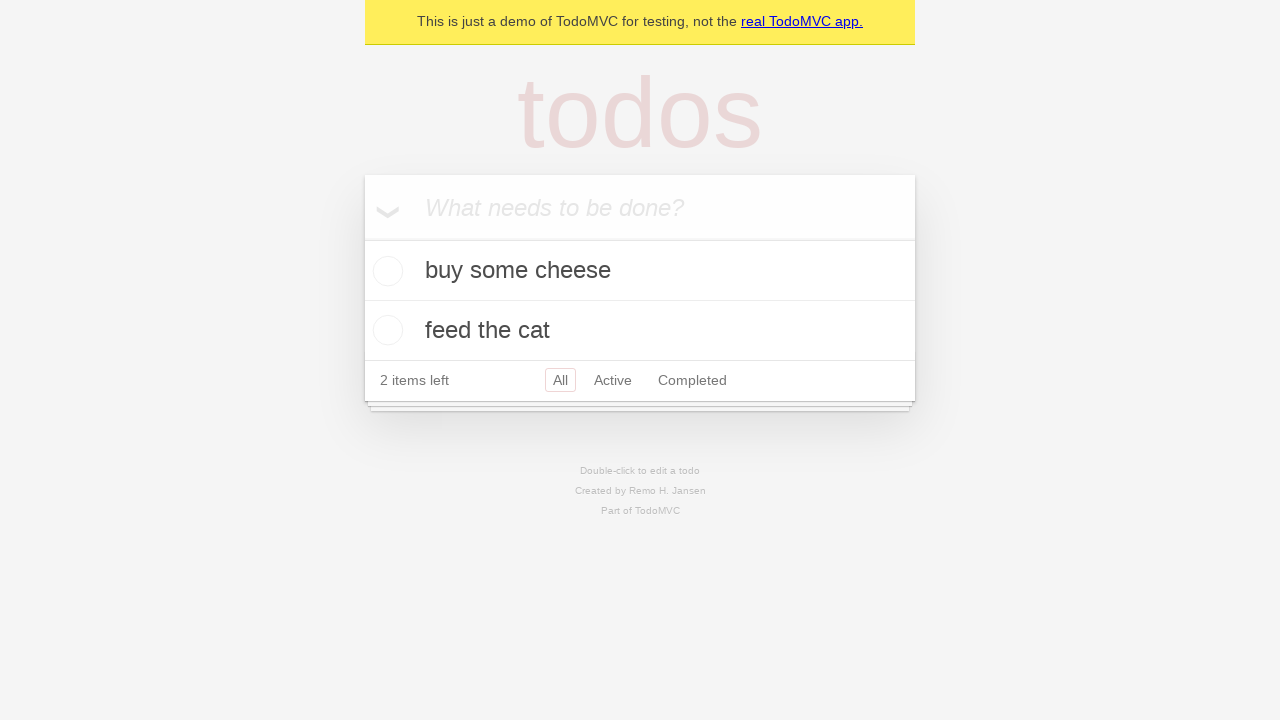

Filled new todo input with 'book a doctors appointment' on .new-todo
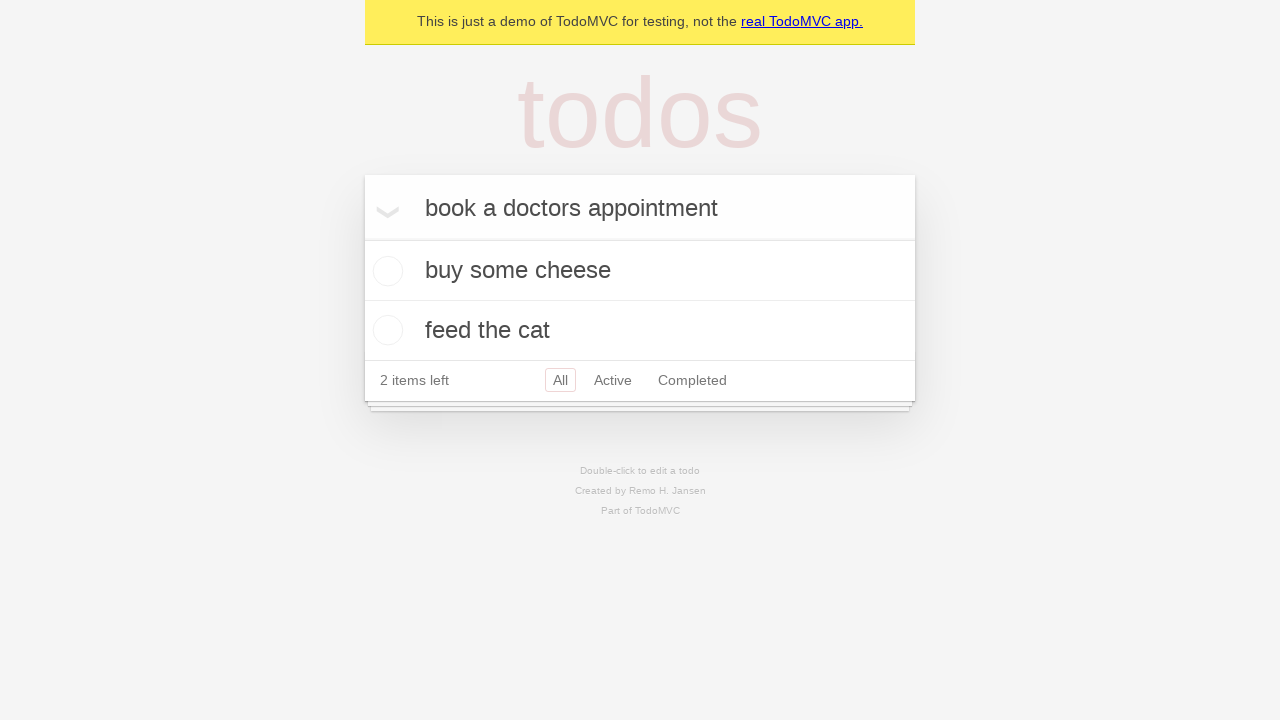

Pressed Enter to create third todo on .new-todo
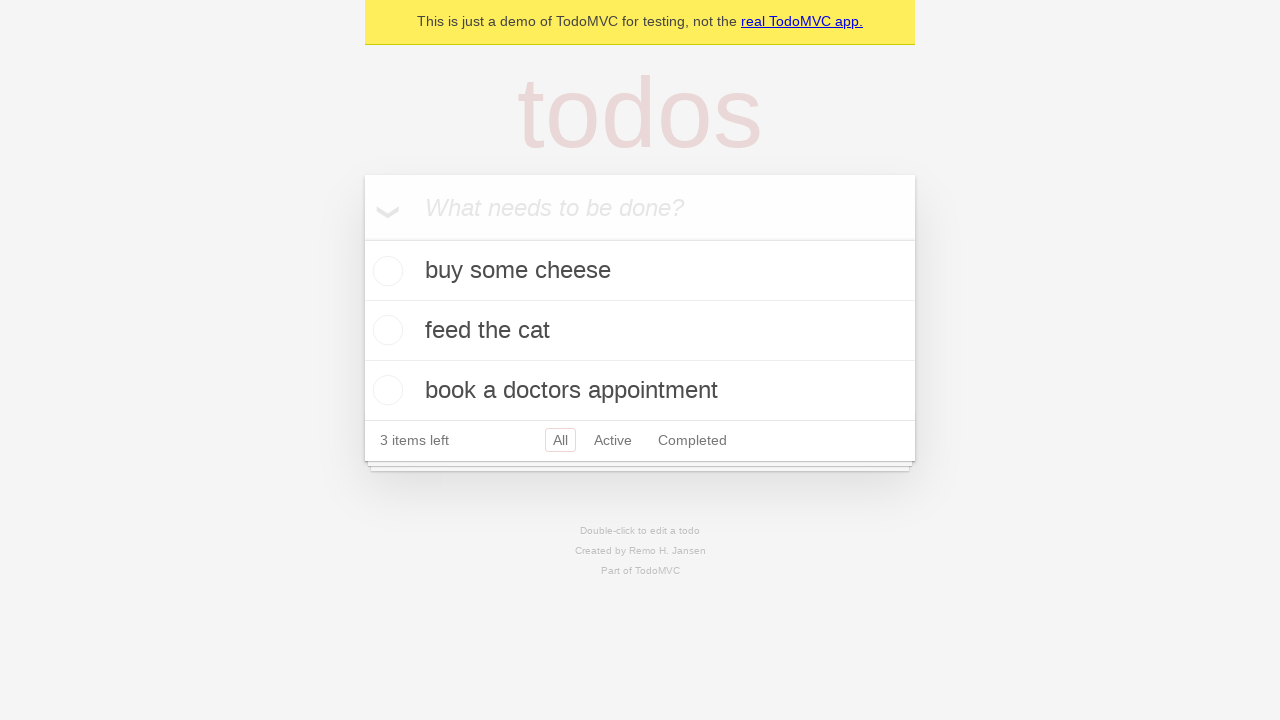

Waited for third todo item to appear in list
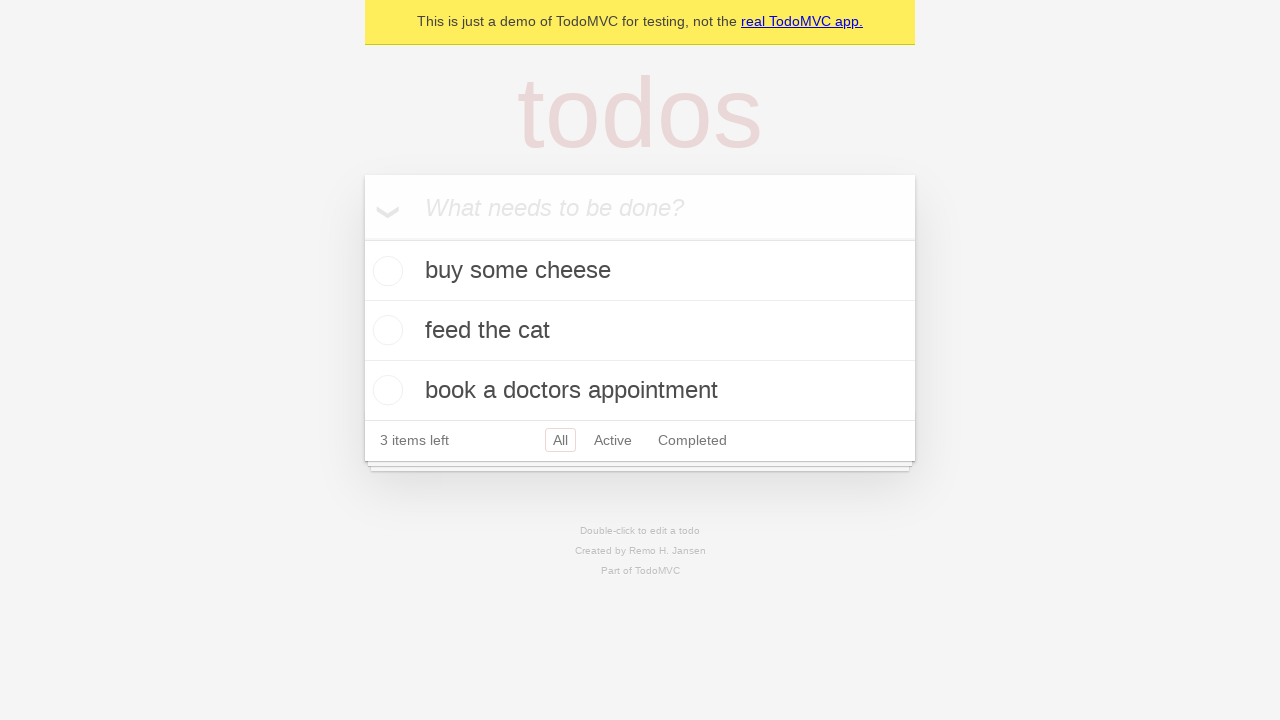

Checked the first todo item as completed at (385, 271) on .todo-list li .toggle >> nth=0
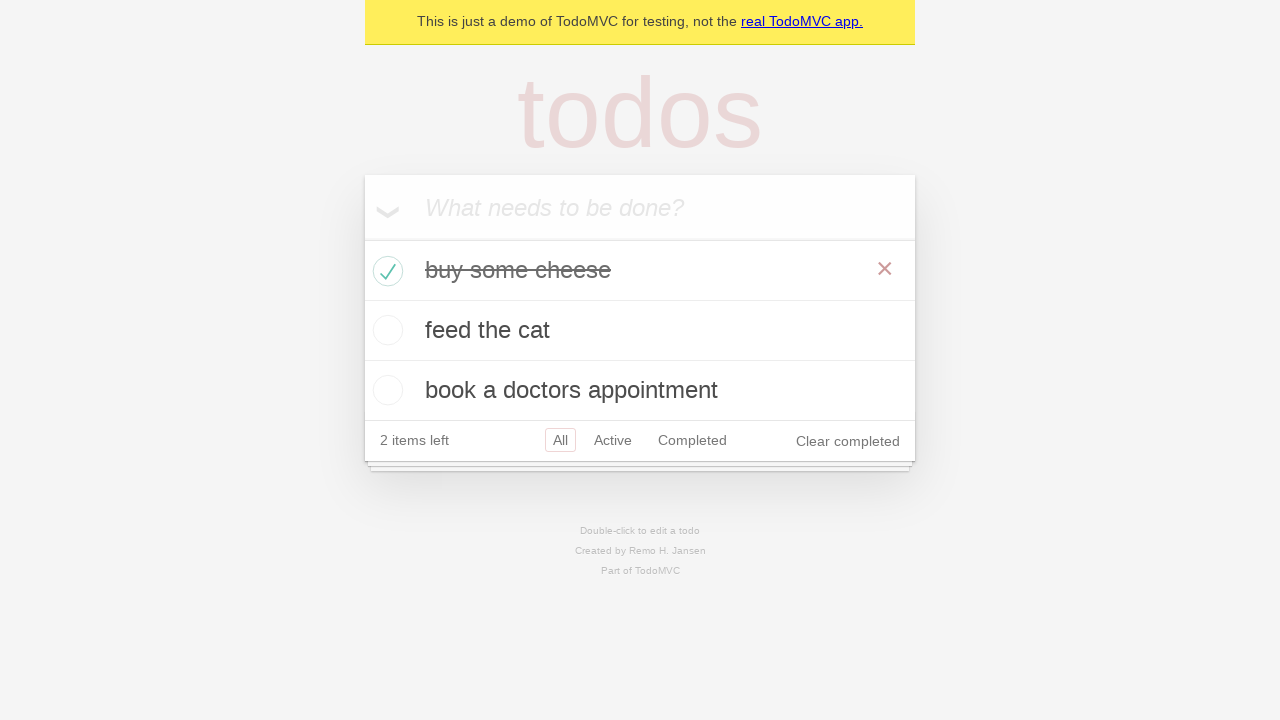

Waited for clear completed button to appear
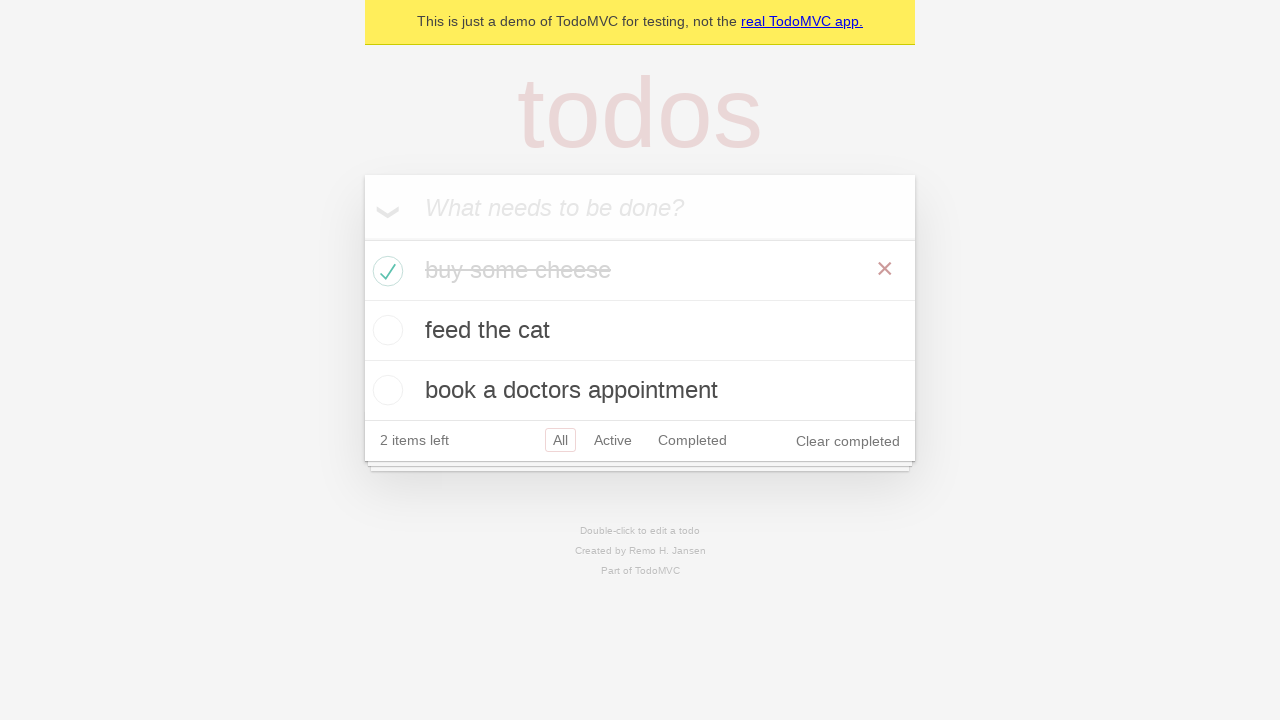

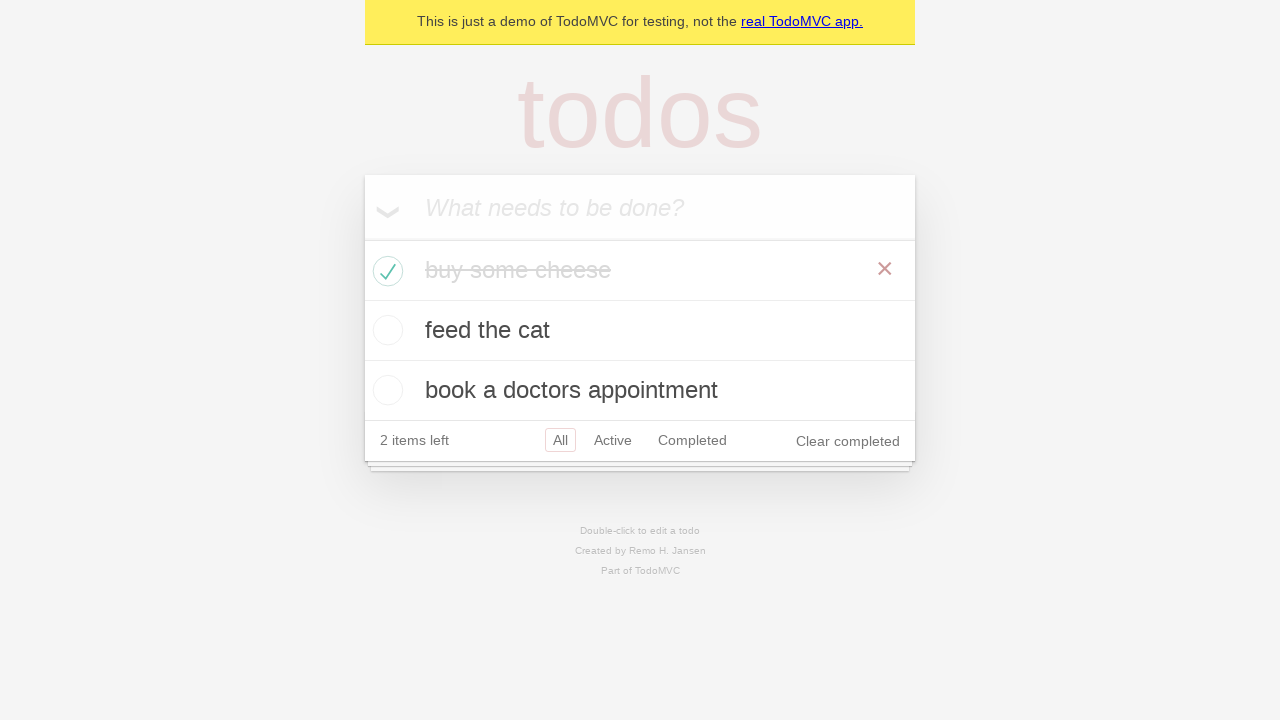